Tests navigation on the CoWIN website by clicking on navbar menu items and handling multiple browser windows/tabs.

Starting URL: https://www.cowin.gov.in/

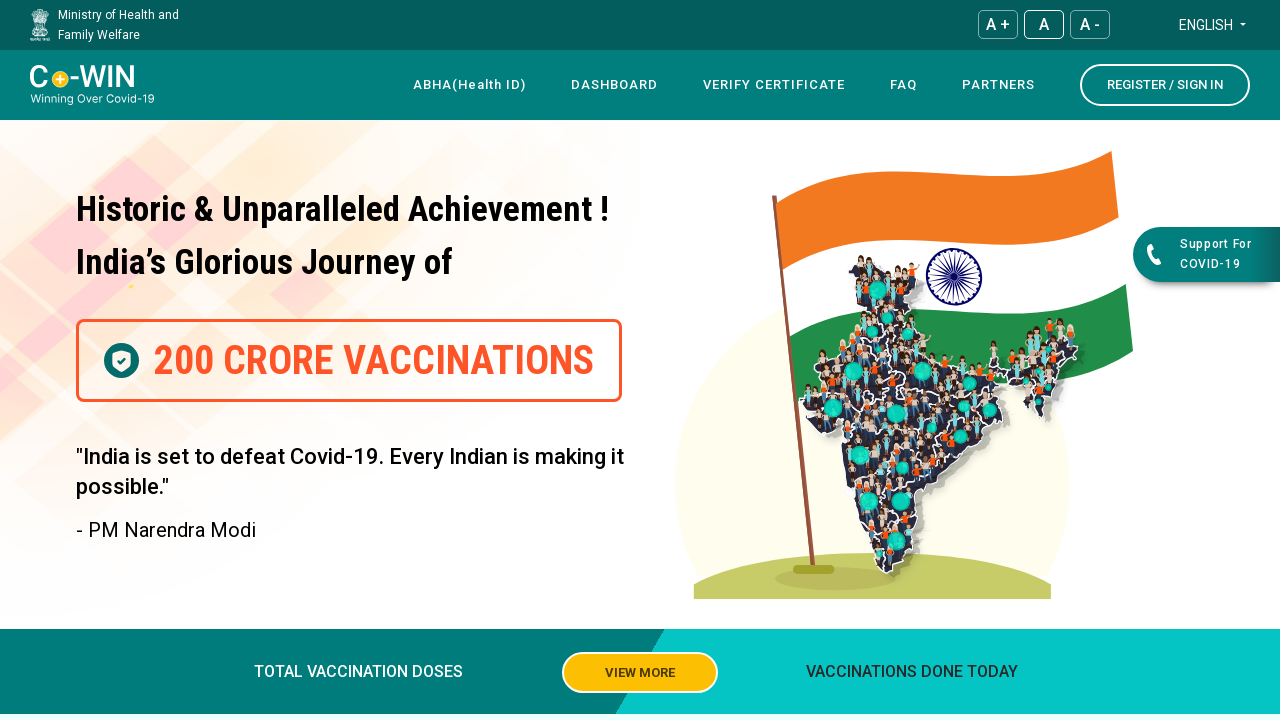

Clicked on 4th navbar menu item at (904, 85) on xpath=//*[@id="navbar"]/div[4]/div/div[1]/div/nav/div[3]/div/ul/li[4]/a
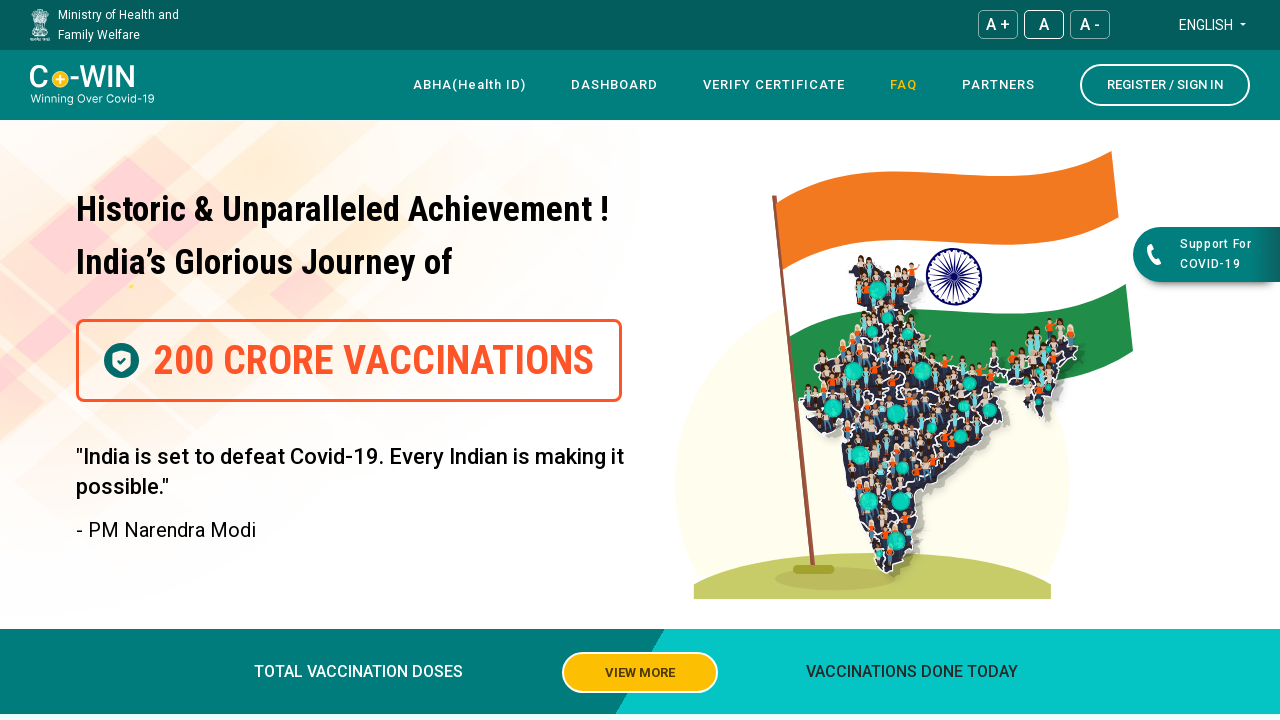

Clicked on 5th navbar menu item at (998, 85) on xpath=//*[@id="navbar"]/div[4]/div/div[1]/div/nav/div[3]/div/ul/li[5]/a
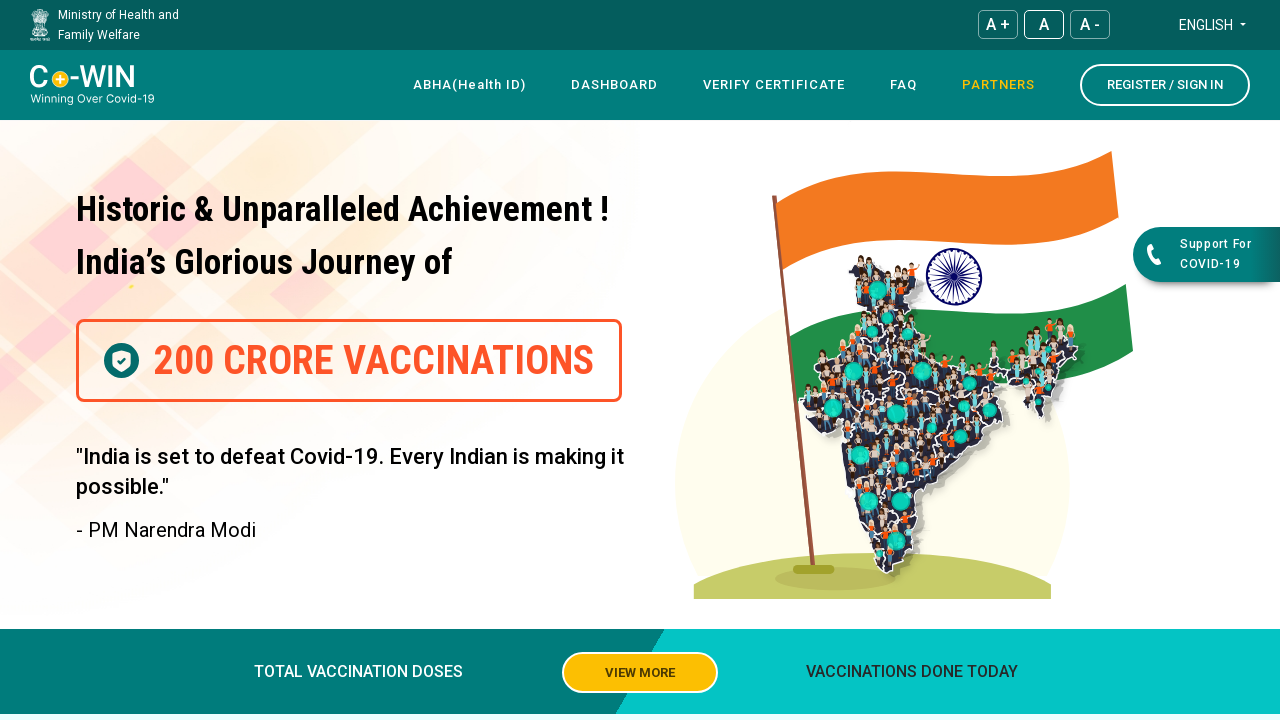

Retrieved list of all open pages/tabs
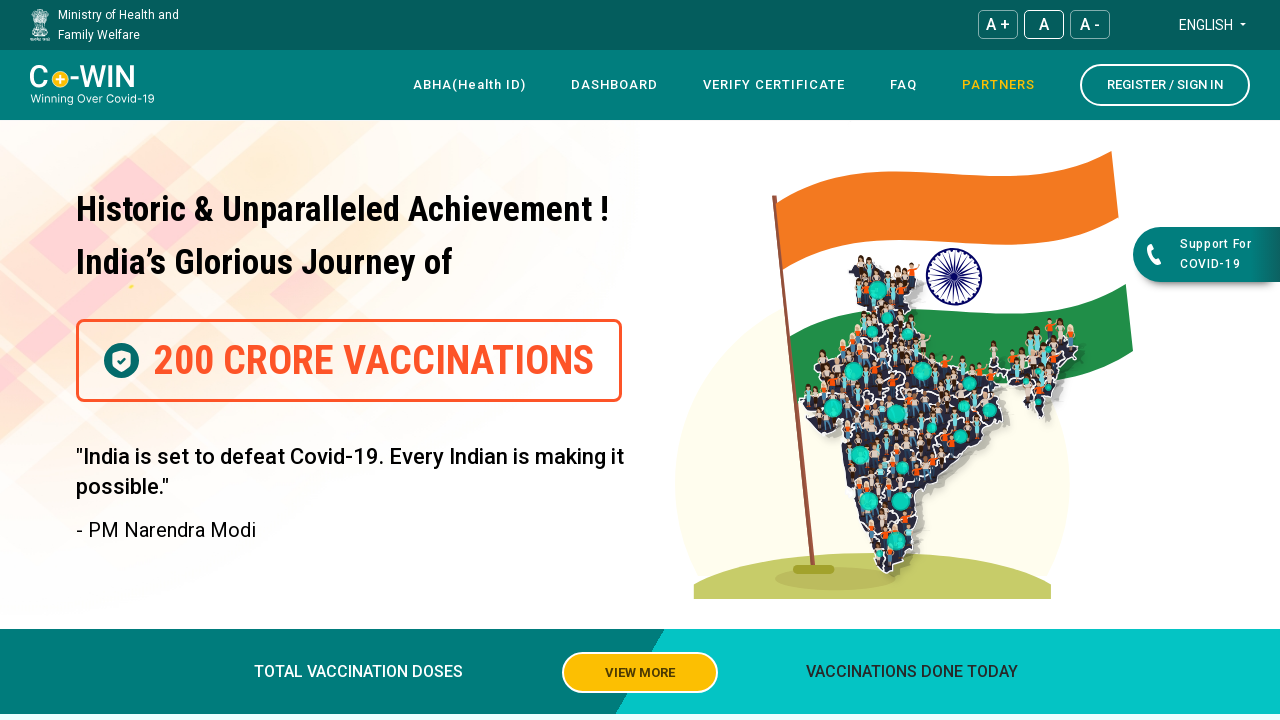

Closed the newest tab
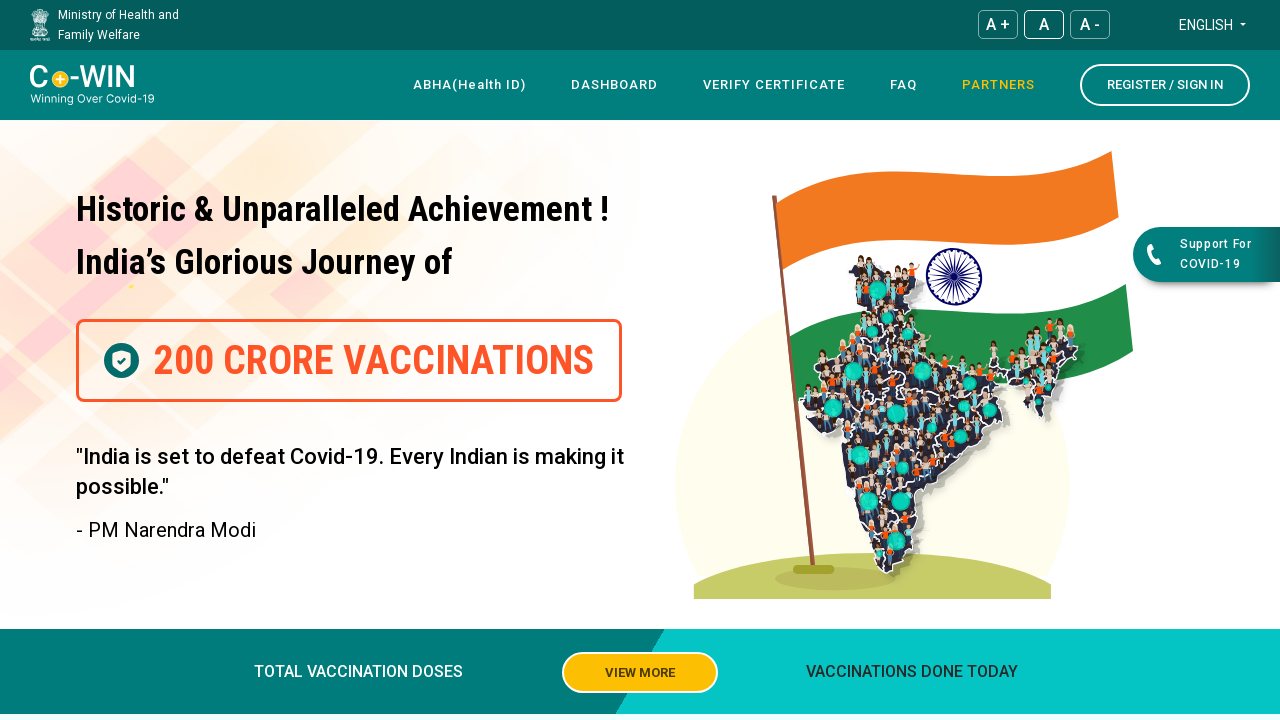

Closed remaining extra tab if present
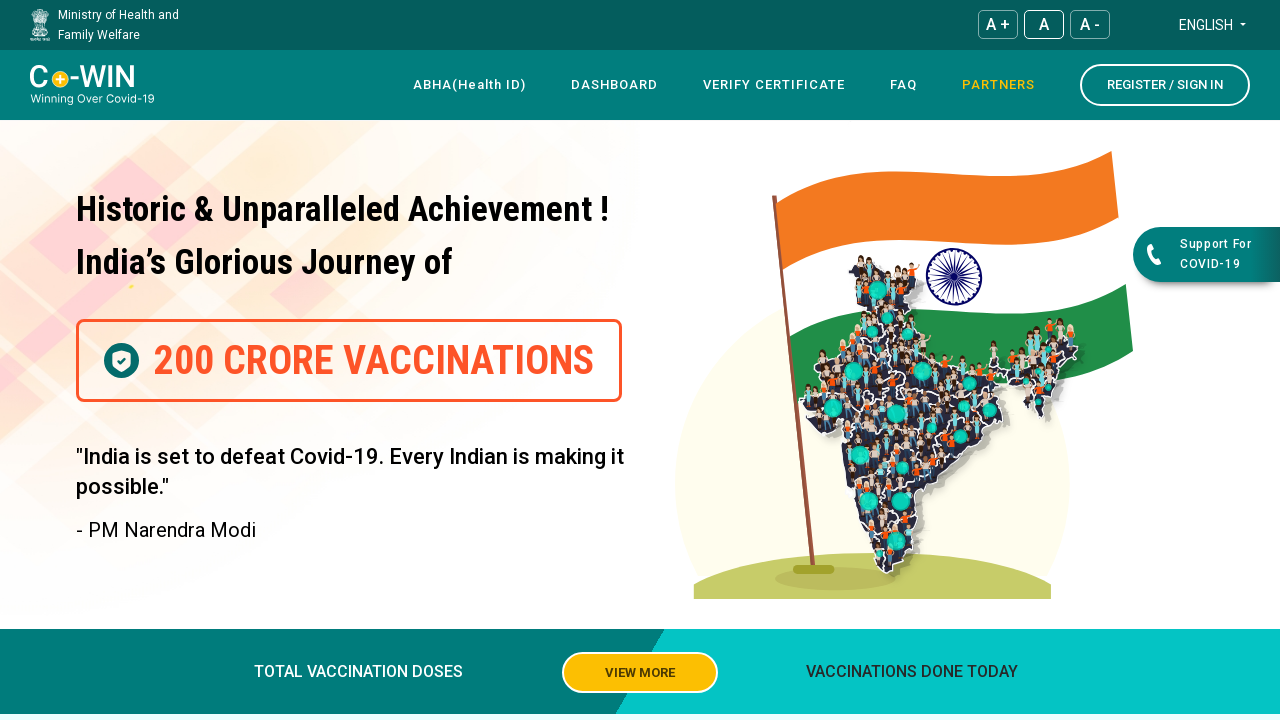

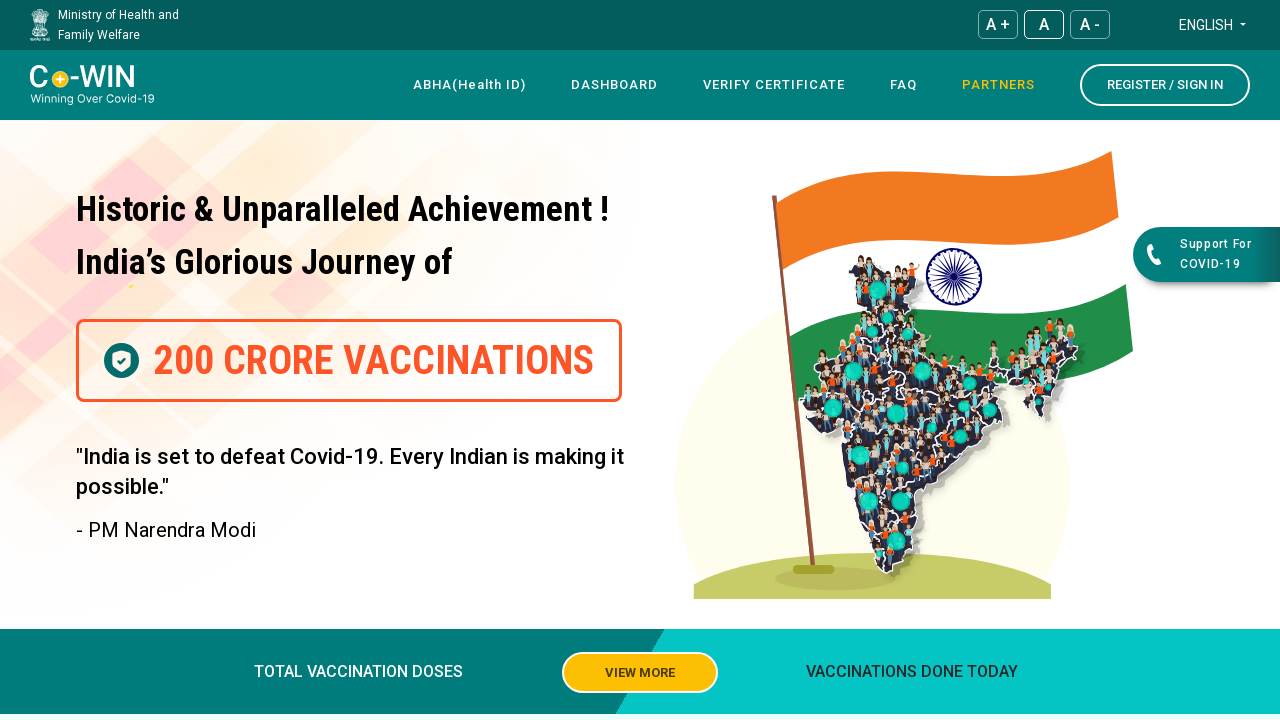